Tests multi-select dropdown functionality by selecting multiple options using different selection methods (by index, value, and visible text)

Starting URL: https://demoqa.com/select-menu

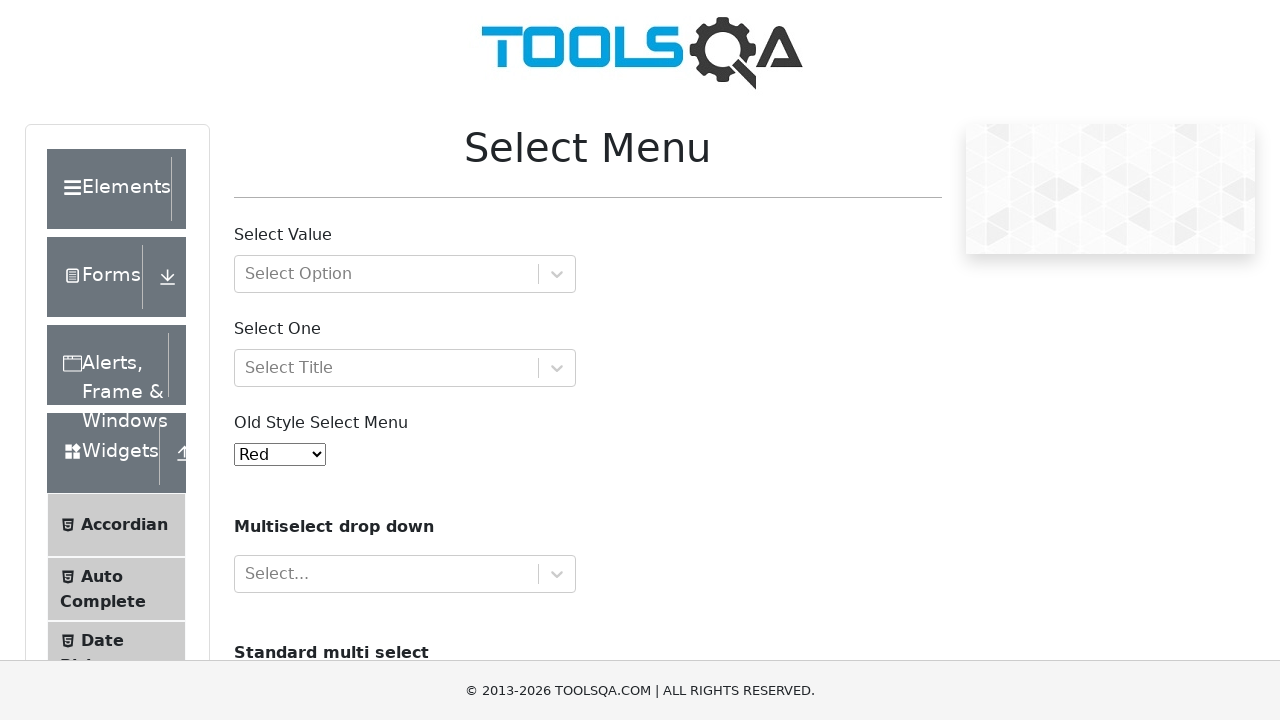

Scrolled down 350px to make multi-select dropdown visible
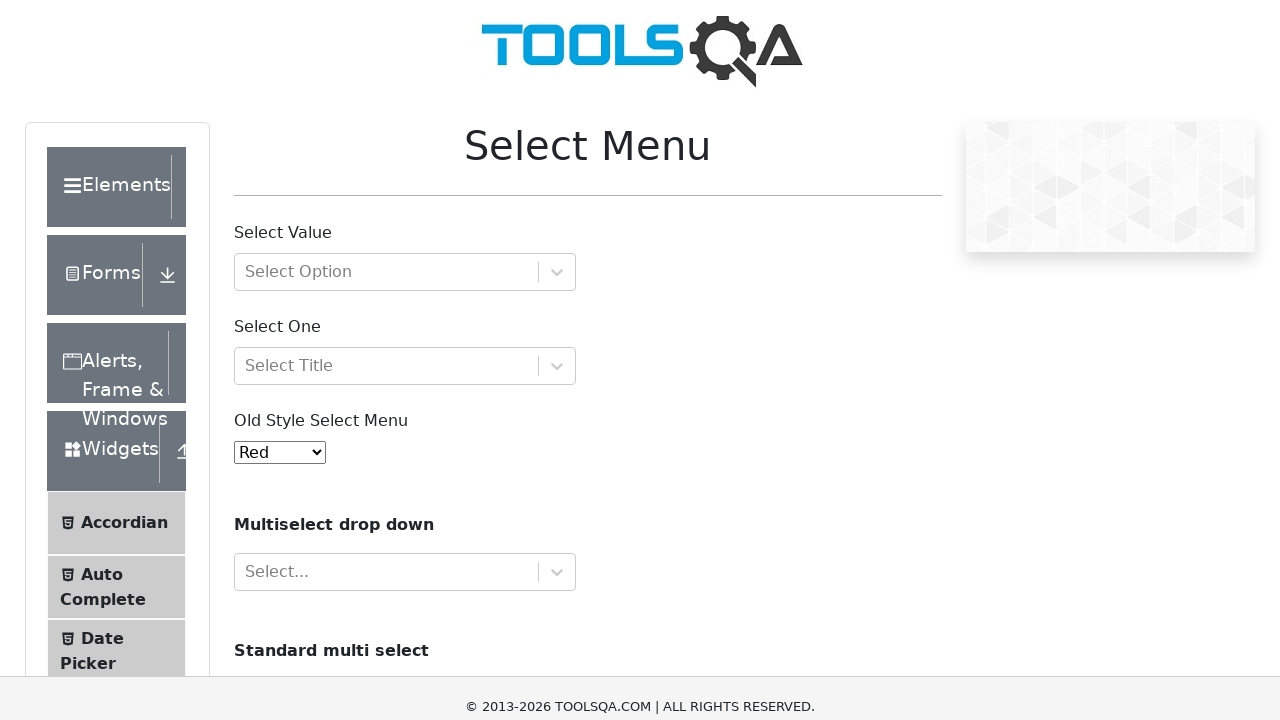

Located multi-select dropdown element with id 'cars'
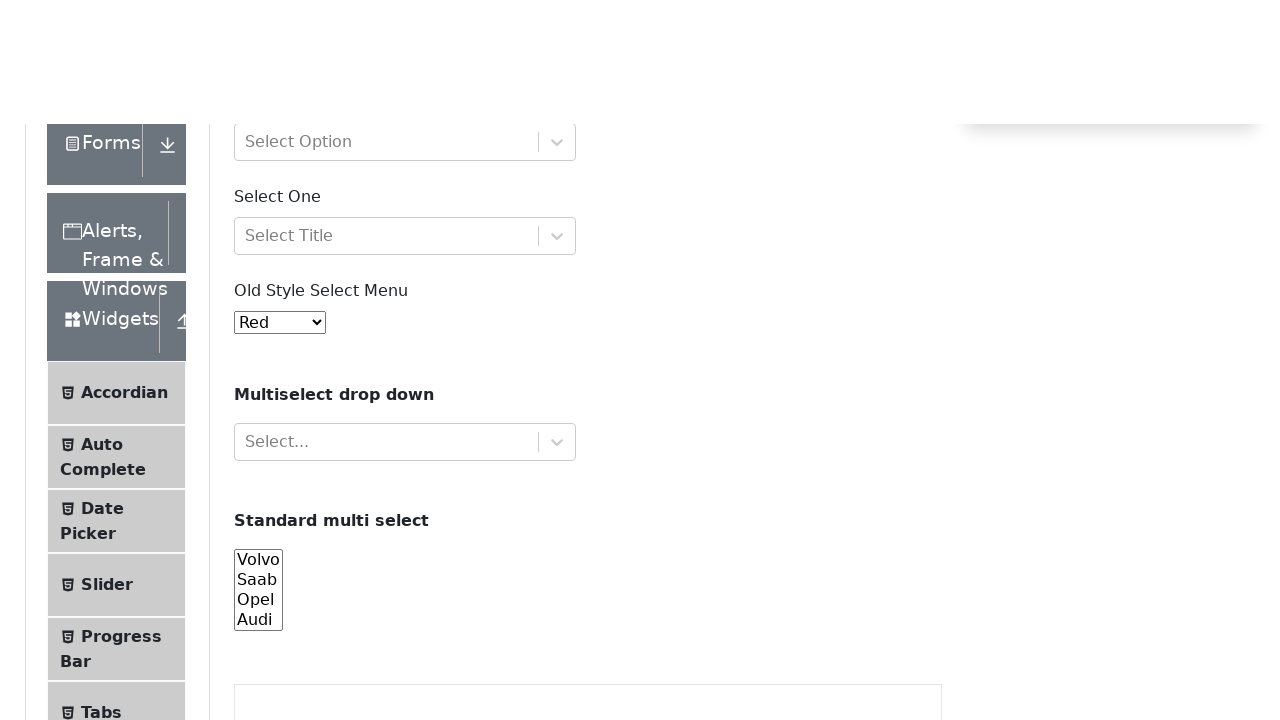

Selected option by index 1 (Saab) from multi-select dropdown on select#cars
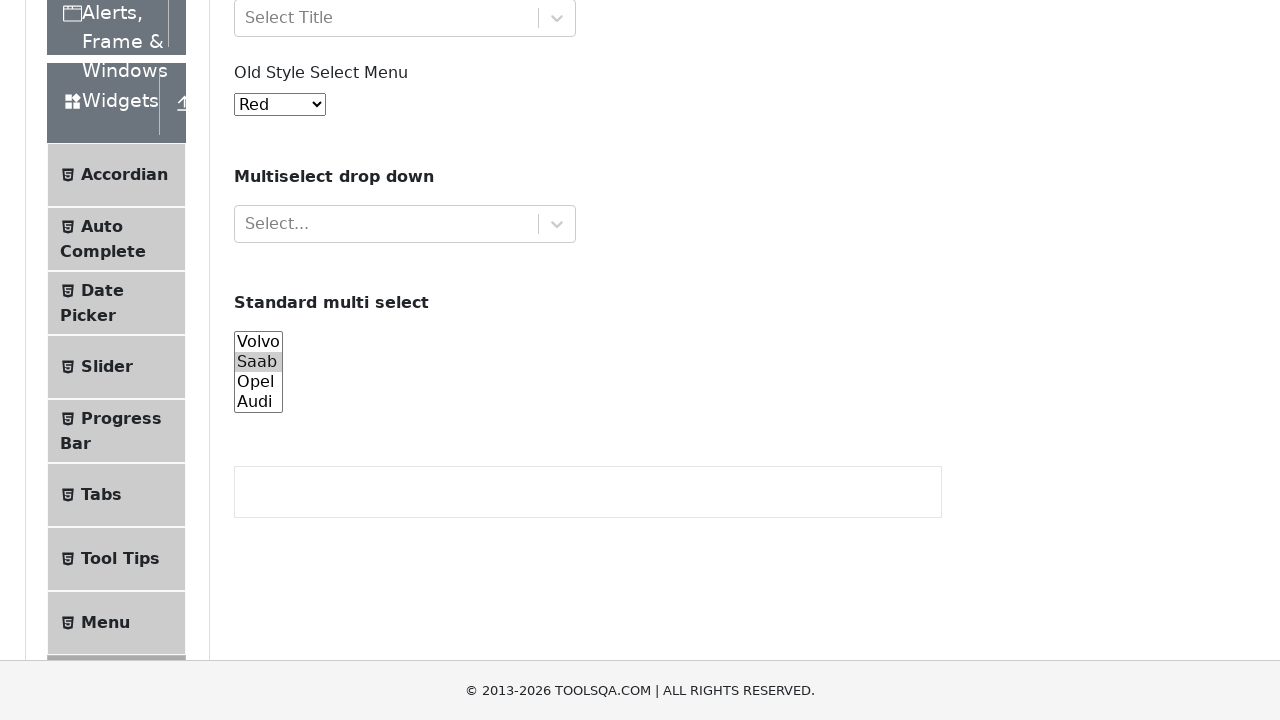

Selected option by value 'audi' from multi-select dropdown on select#cars
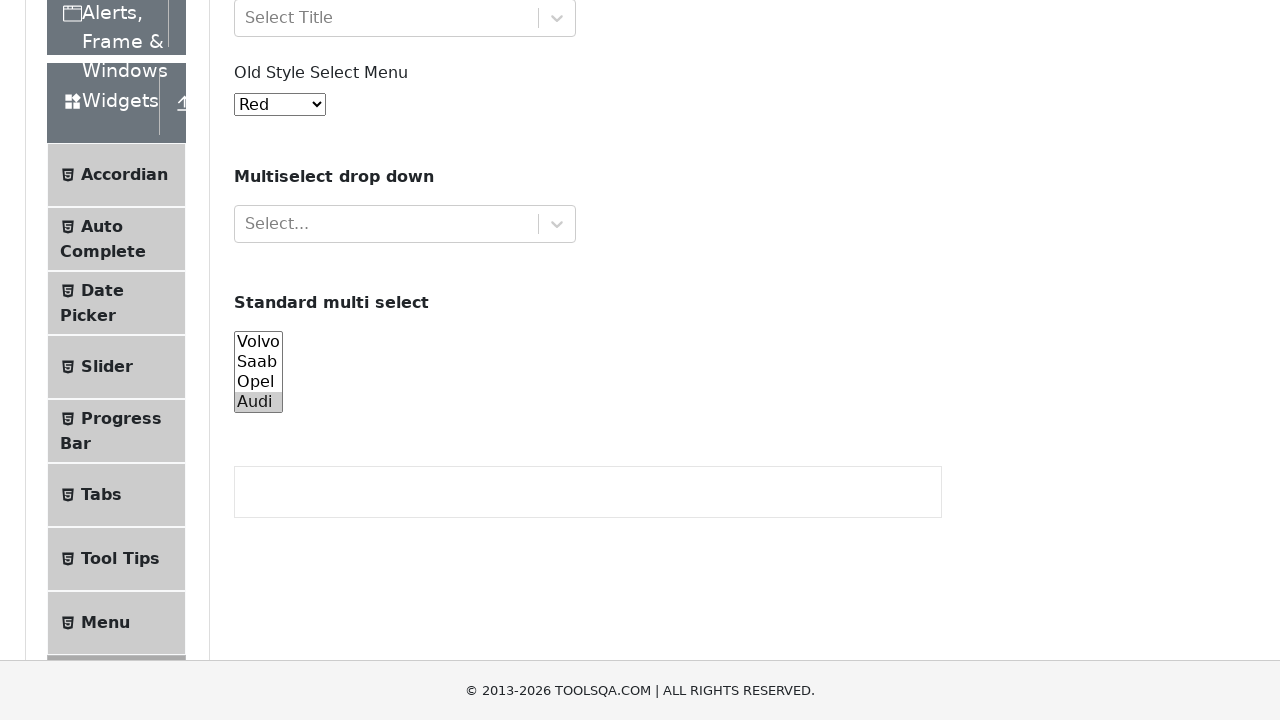

Selected option by visible text 'Volvo' from multi-select dropdown on select#cars
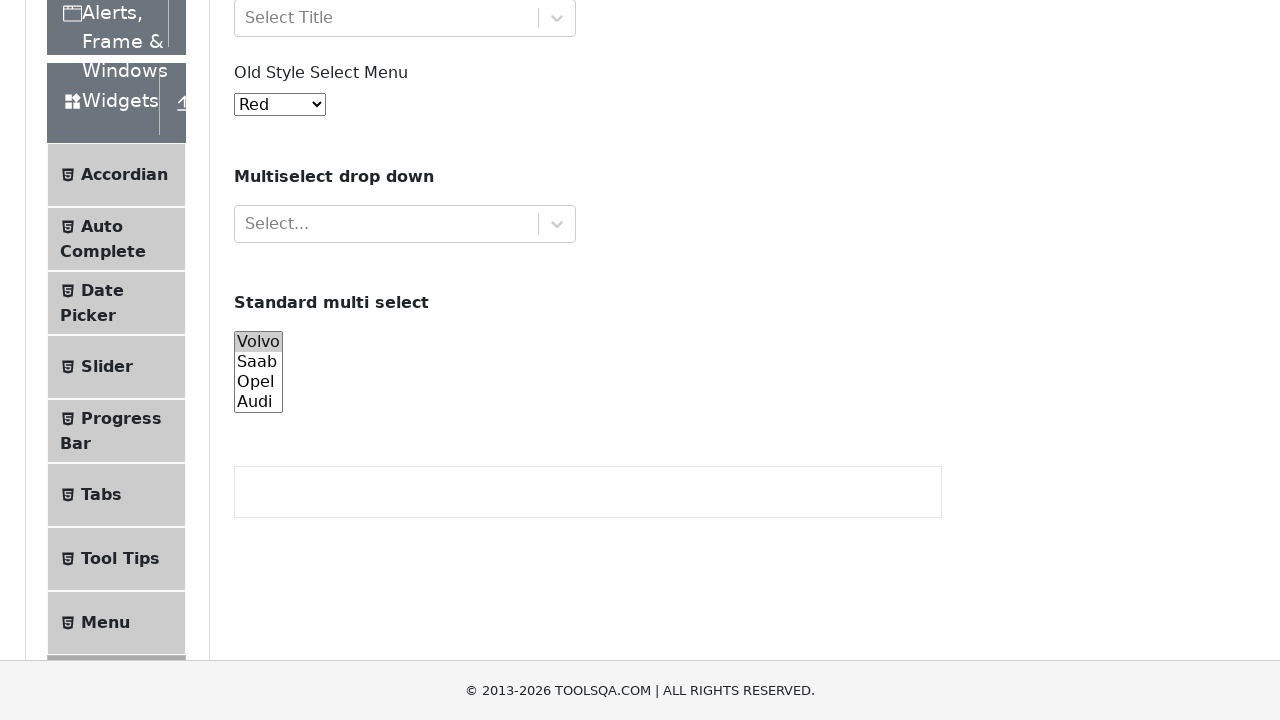

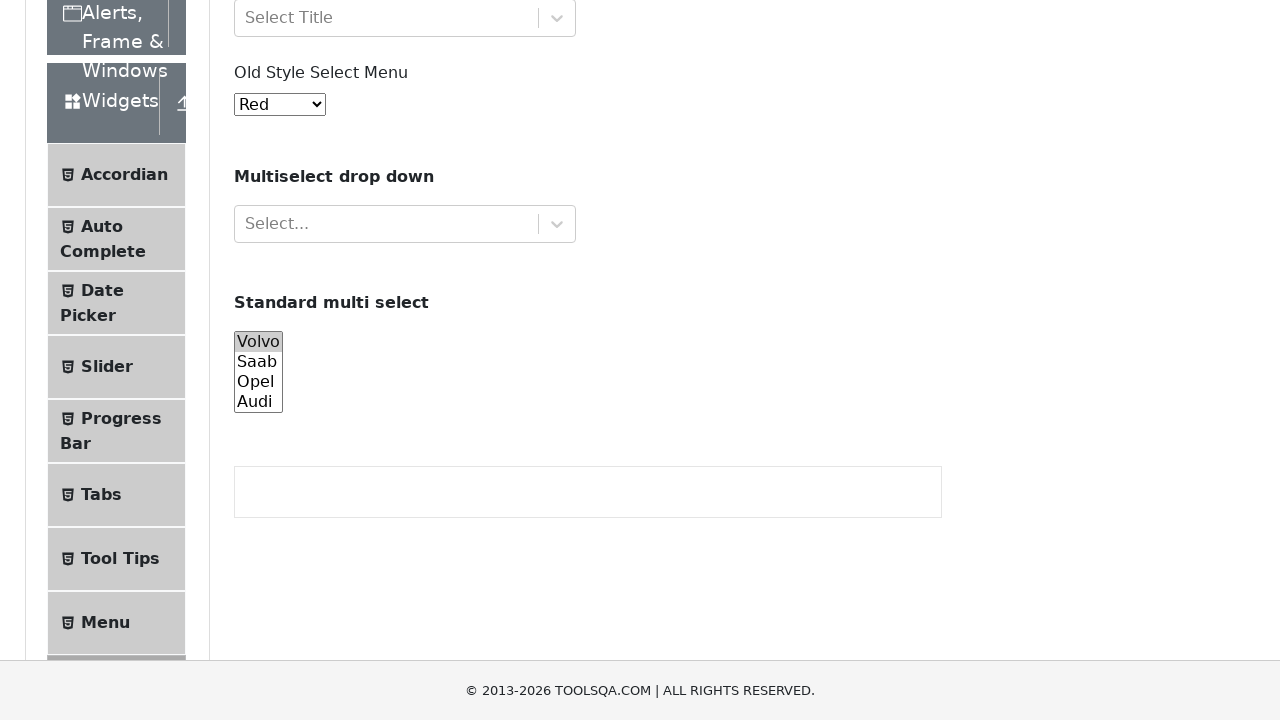